Tests the Basic Calculator by selecting Prototype build, entering 2 and 3 as numbers, performing subtraction, and verifying the answer is -1

Starting URL: https://testsheepnz.github.io/BasicCalculator.html

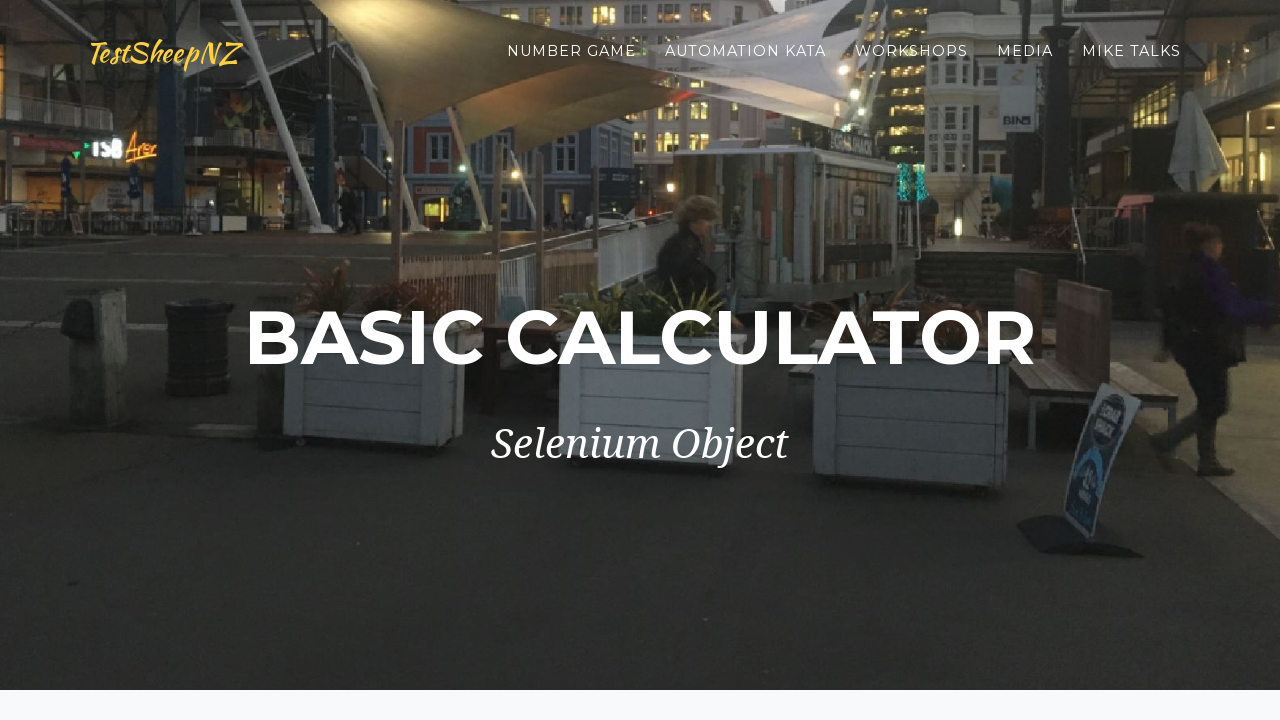

Scrolled down to the bottom of the page
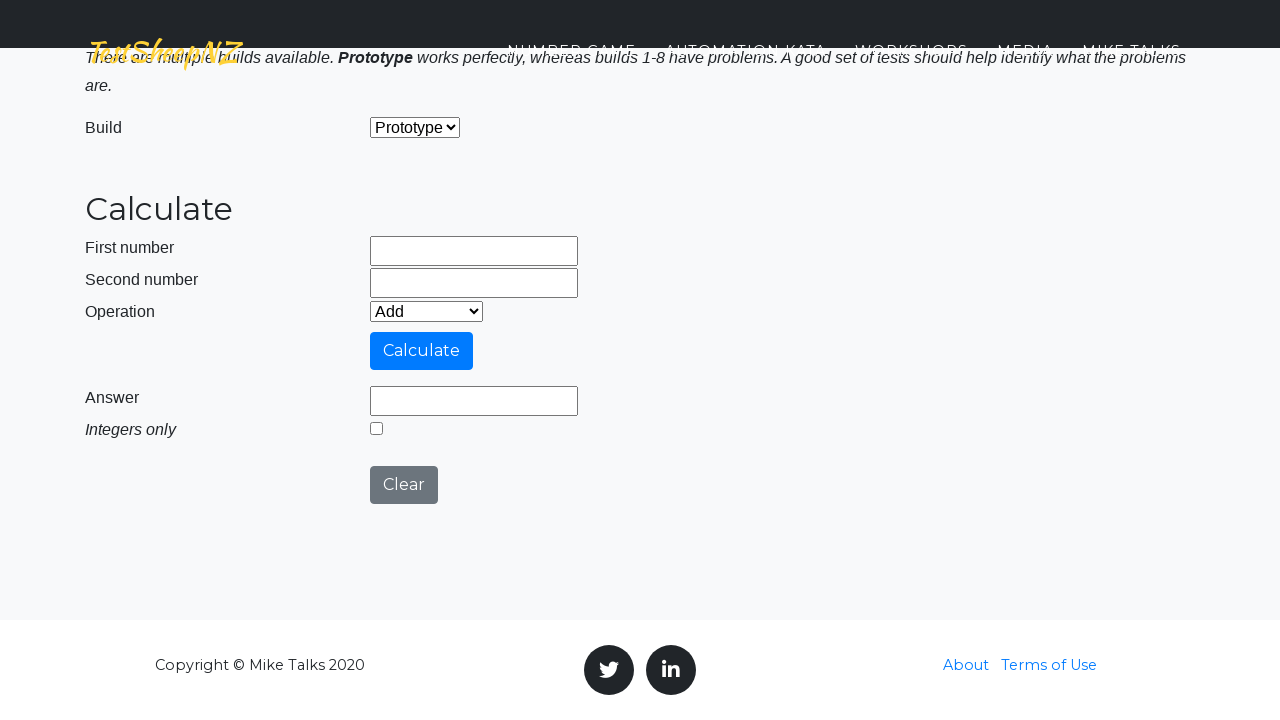

Selected 'Prototype' build from dropdown on #selectBuild
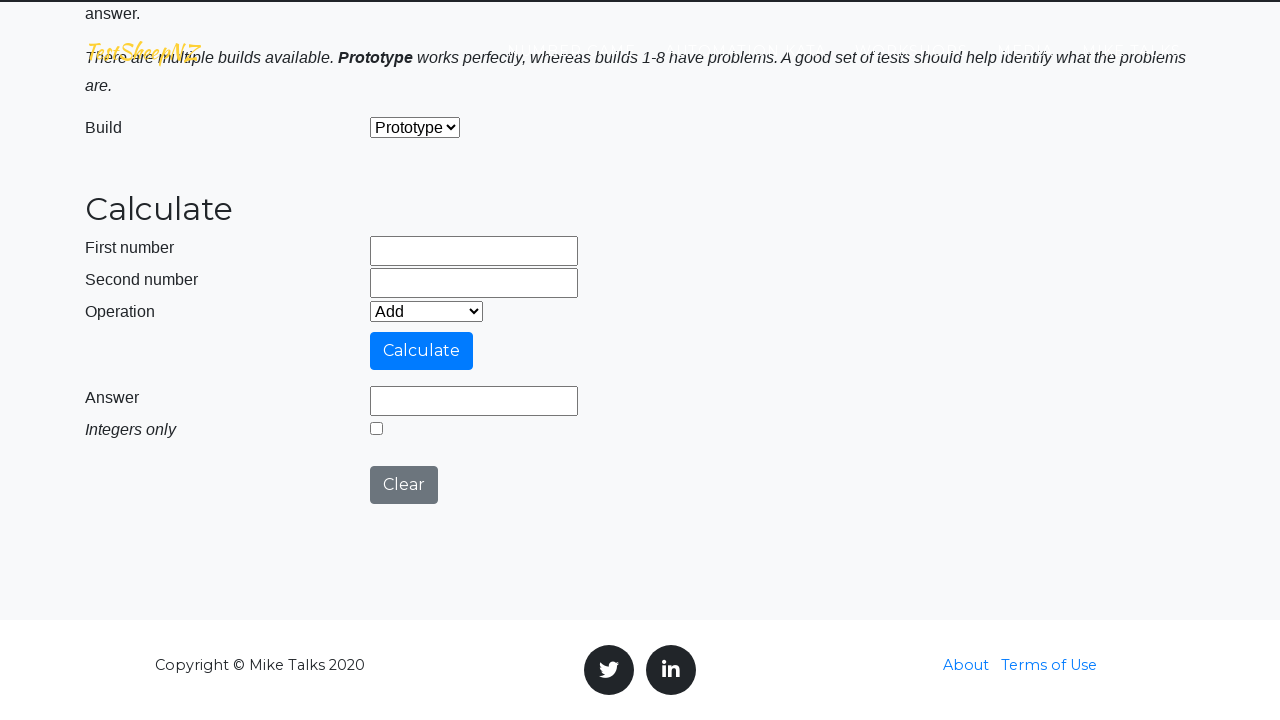

Entered '2' in the first number field on #number1Field
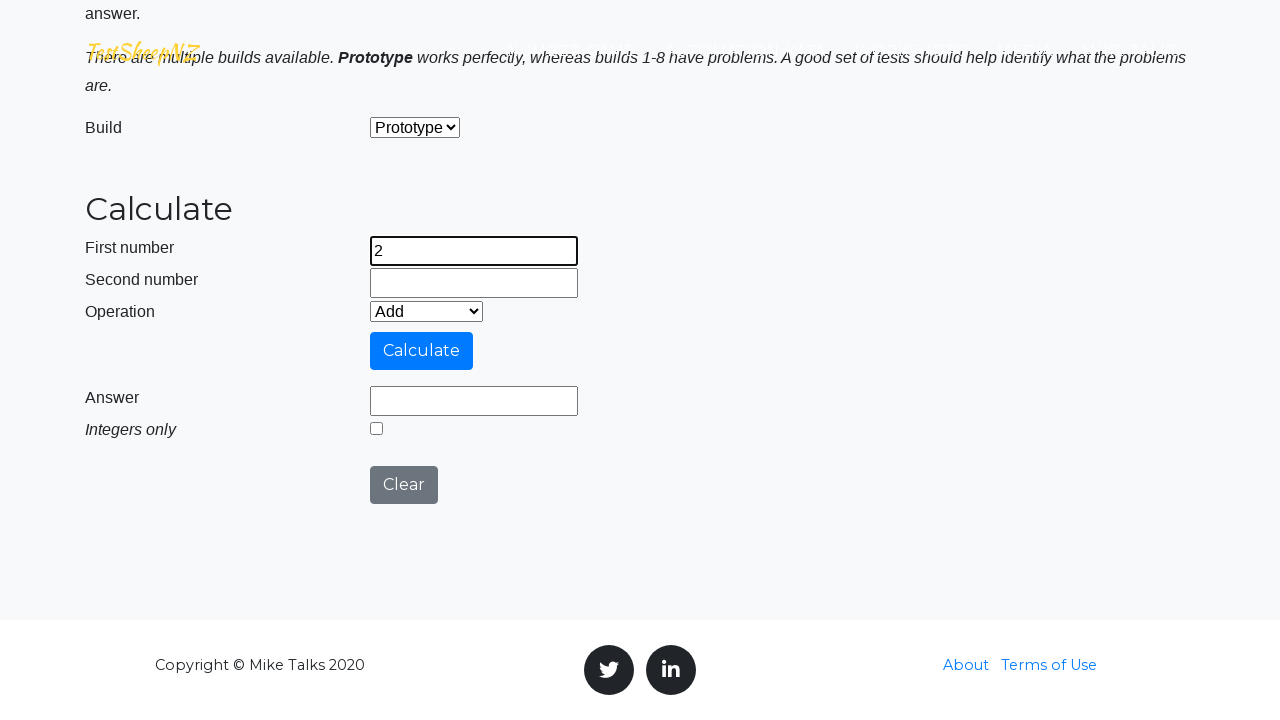

Entered '3' in the second number field on #number2Field
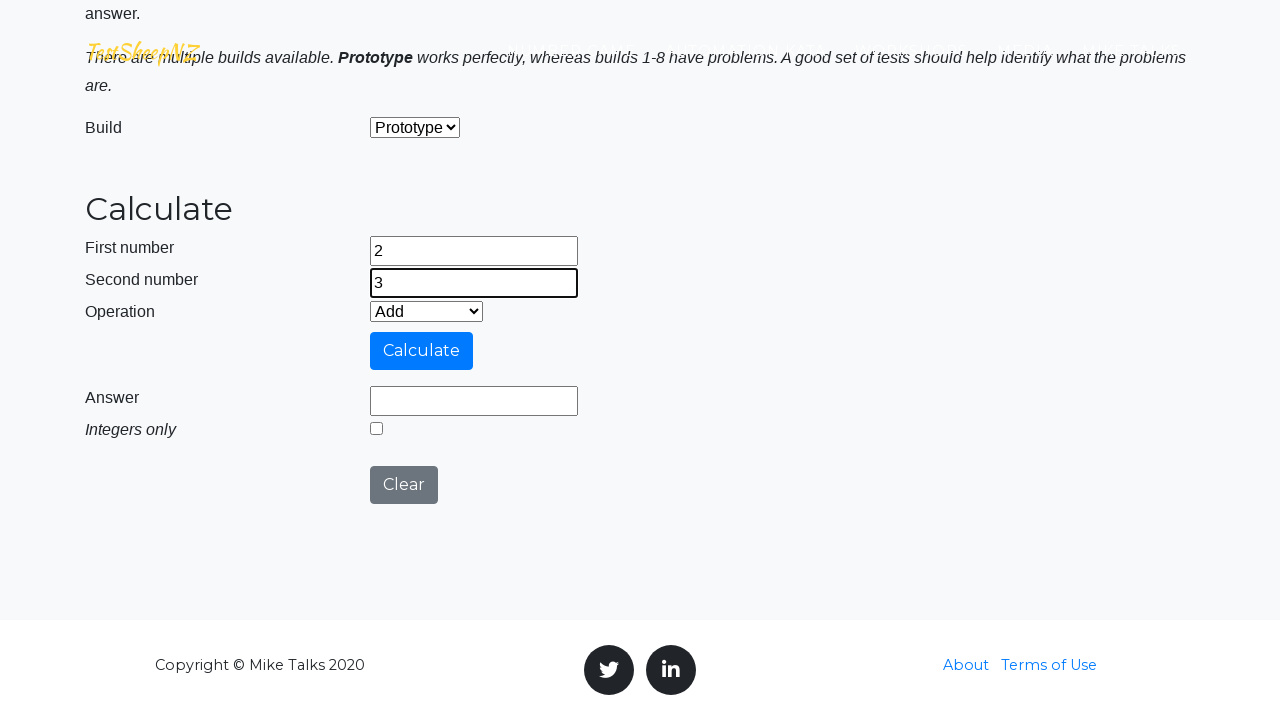

Selected 'Subtract' operation from dropdown on #selectOperationDropdown
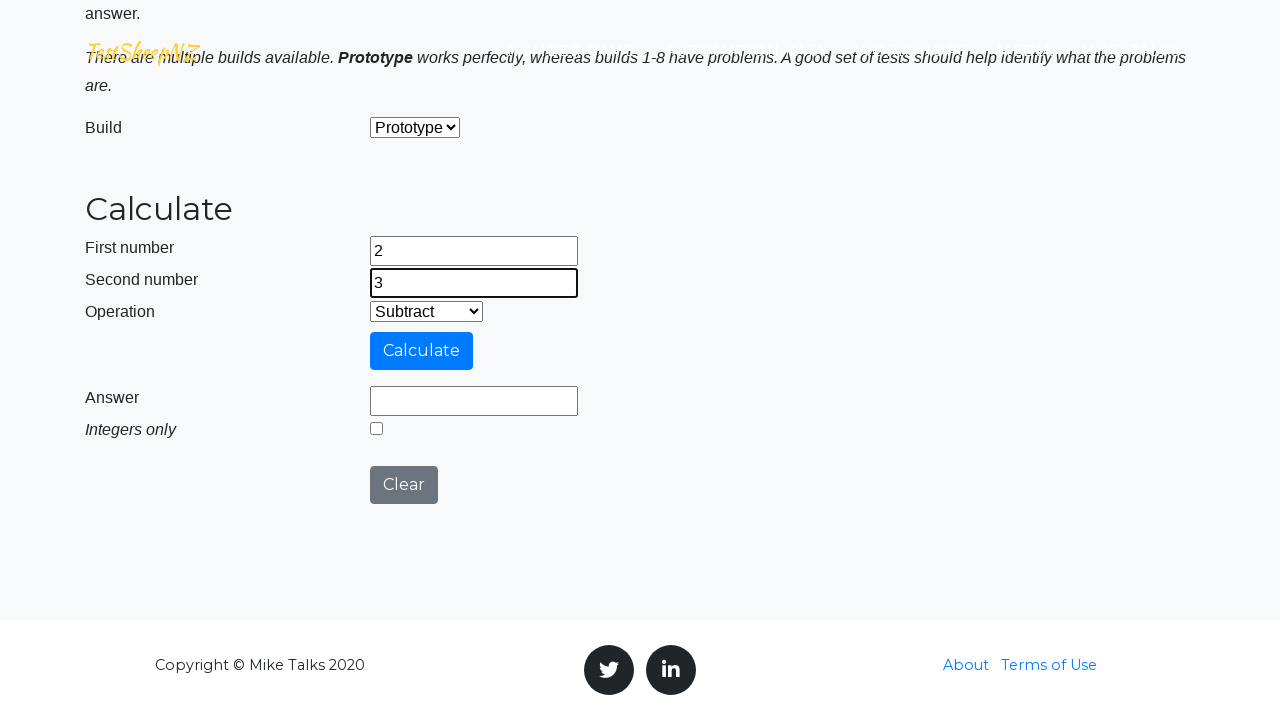

Clicked Calculate button to perform subtraction at (422, 351) on #calculateButton
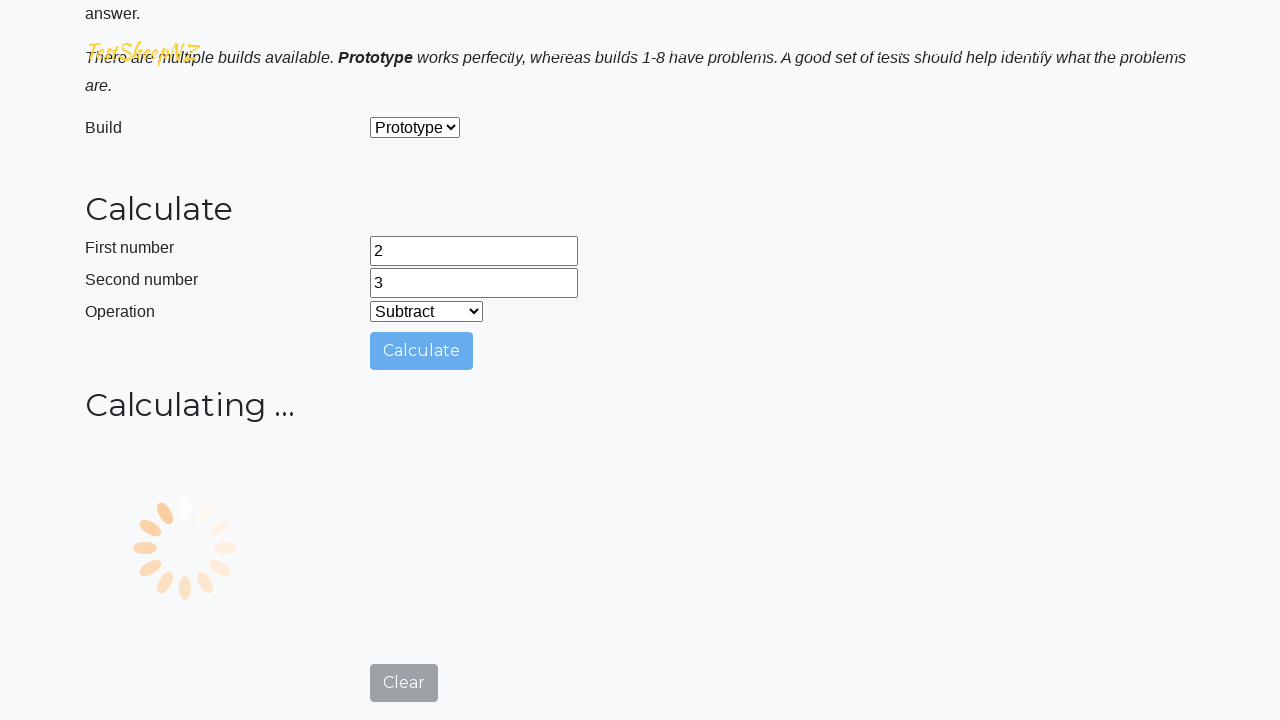

Verified that the answer field contains '-1' (2 - 3 = -1)
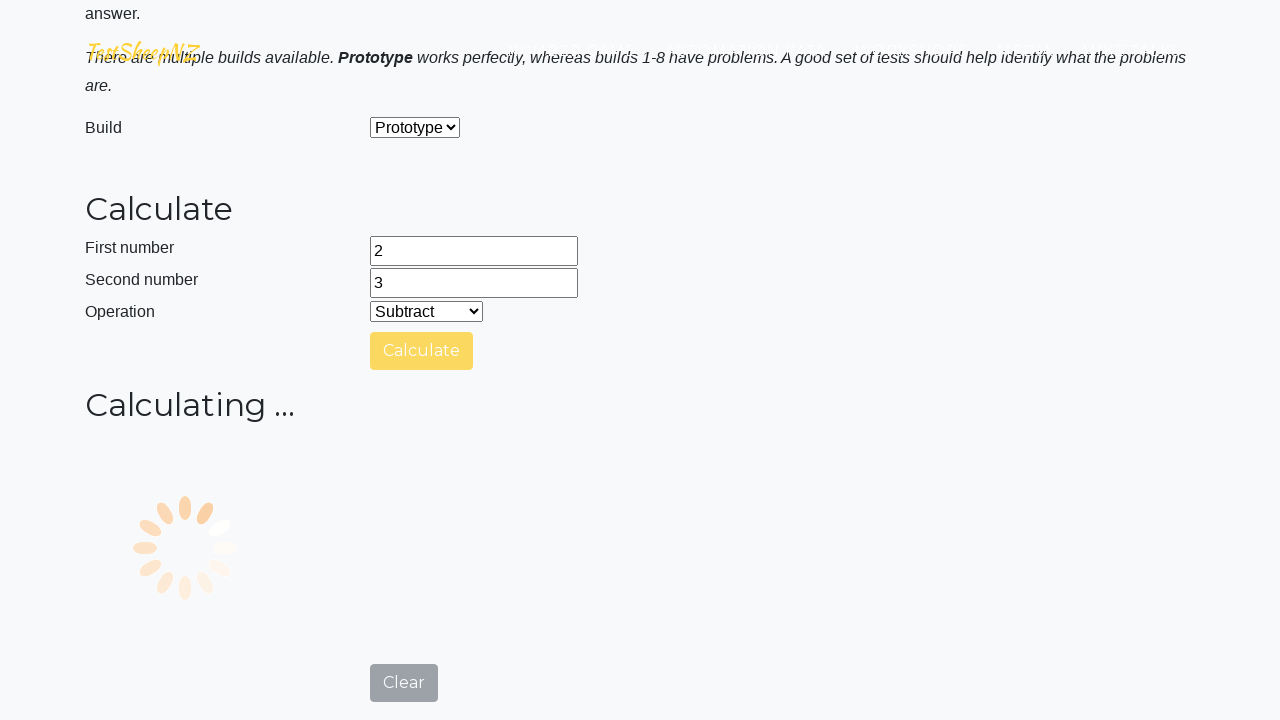

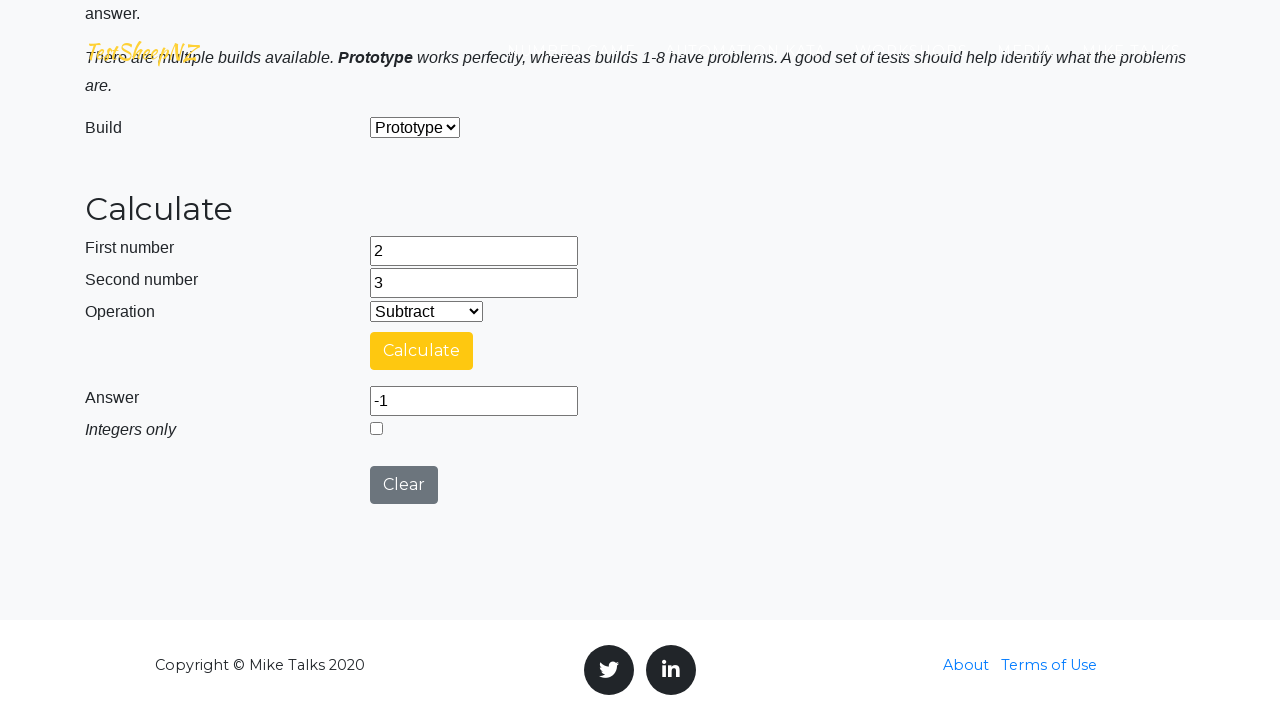